Tests infinite scroll page by verifying the page loads correctly, checking the header text, and scrolling down to trigger loading of new content elements

Starting URL: https://bonigarcia.dev/selenium-webdriver-java/infinite-scroll.html

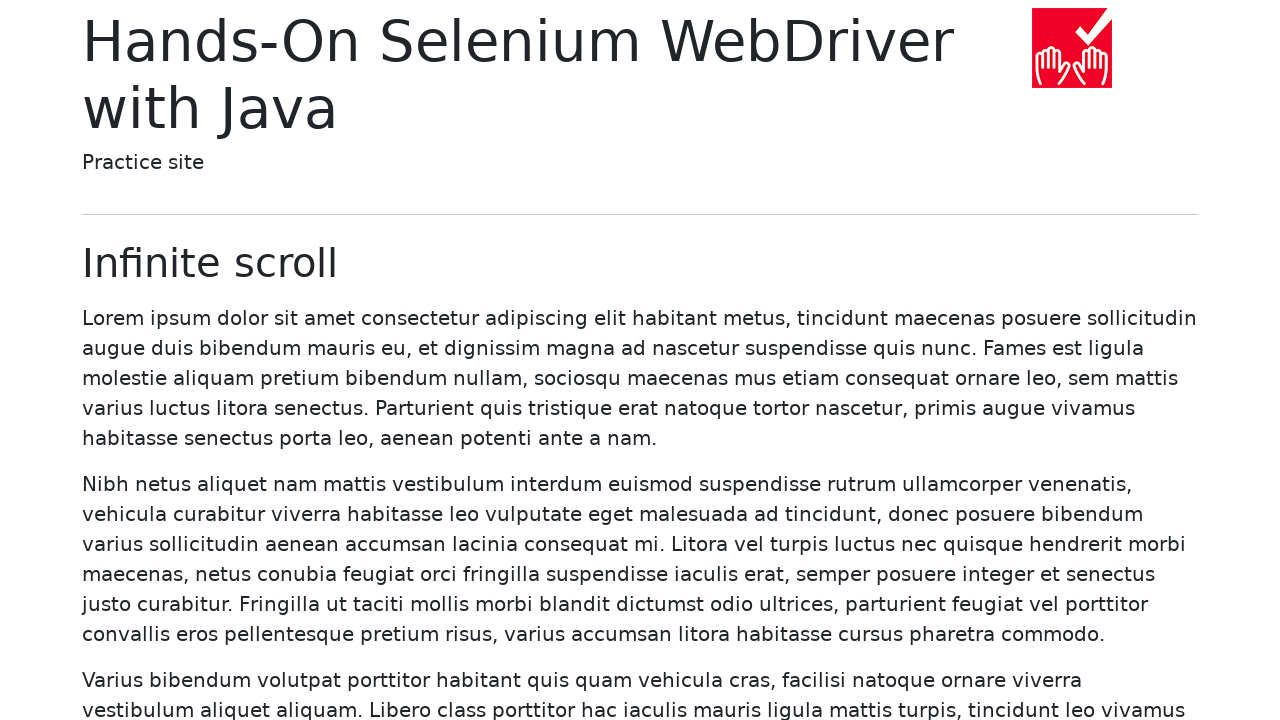

Located page header element with class 'display-6'
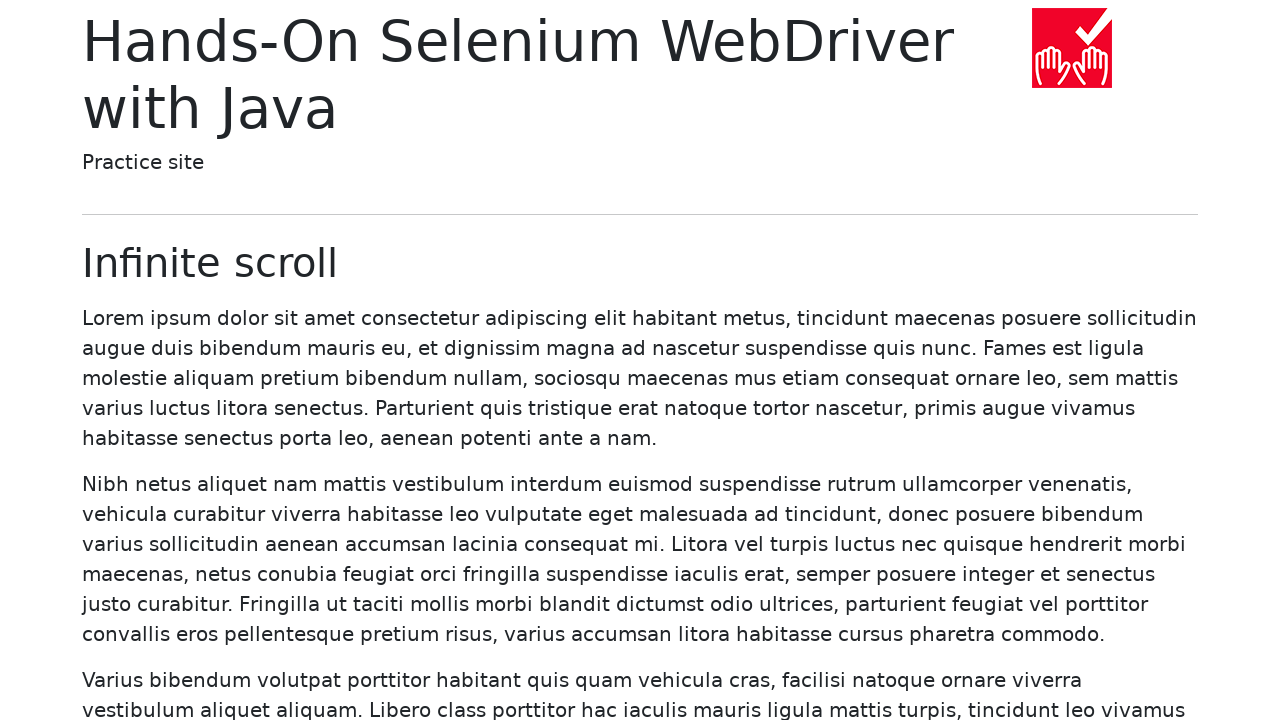

Verified header text is 'Infinite scroll'
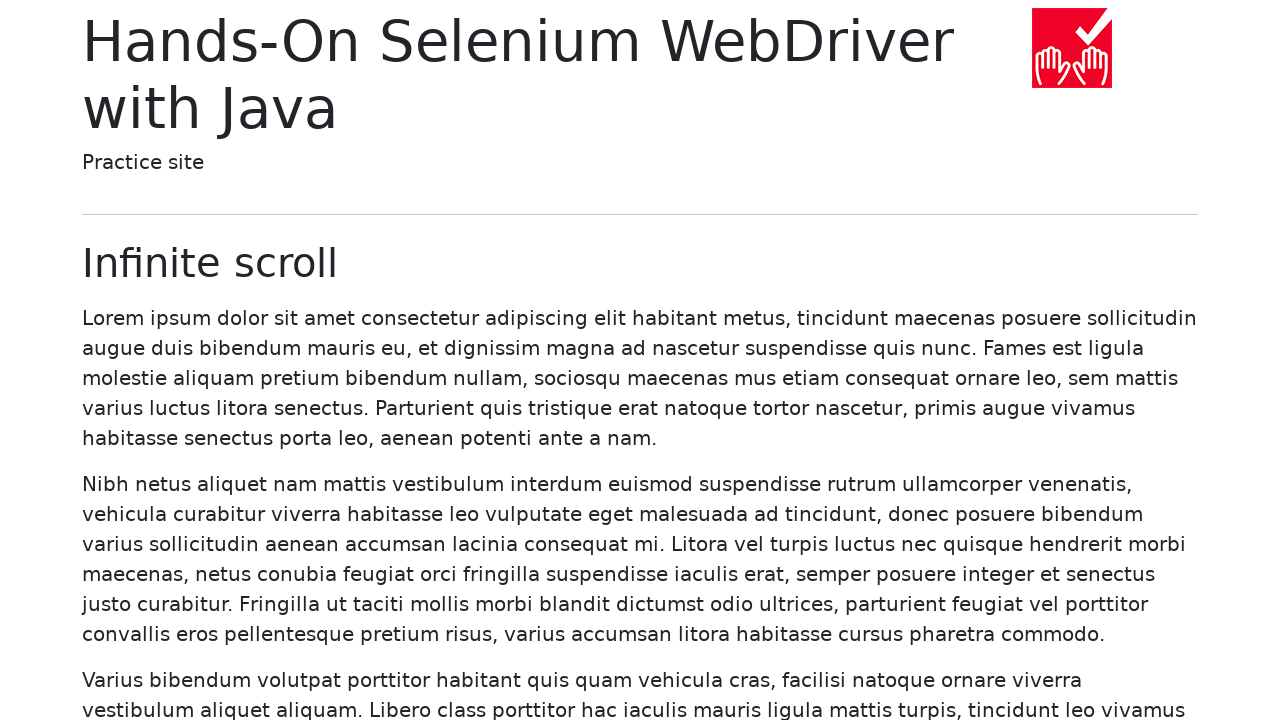

Located all 'Lorem ipsum' elements on page
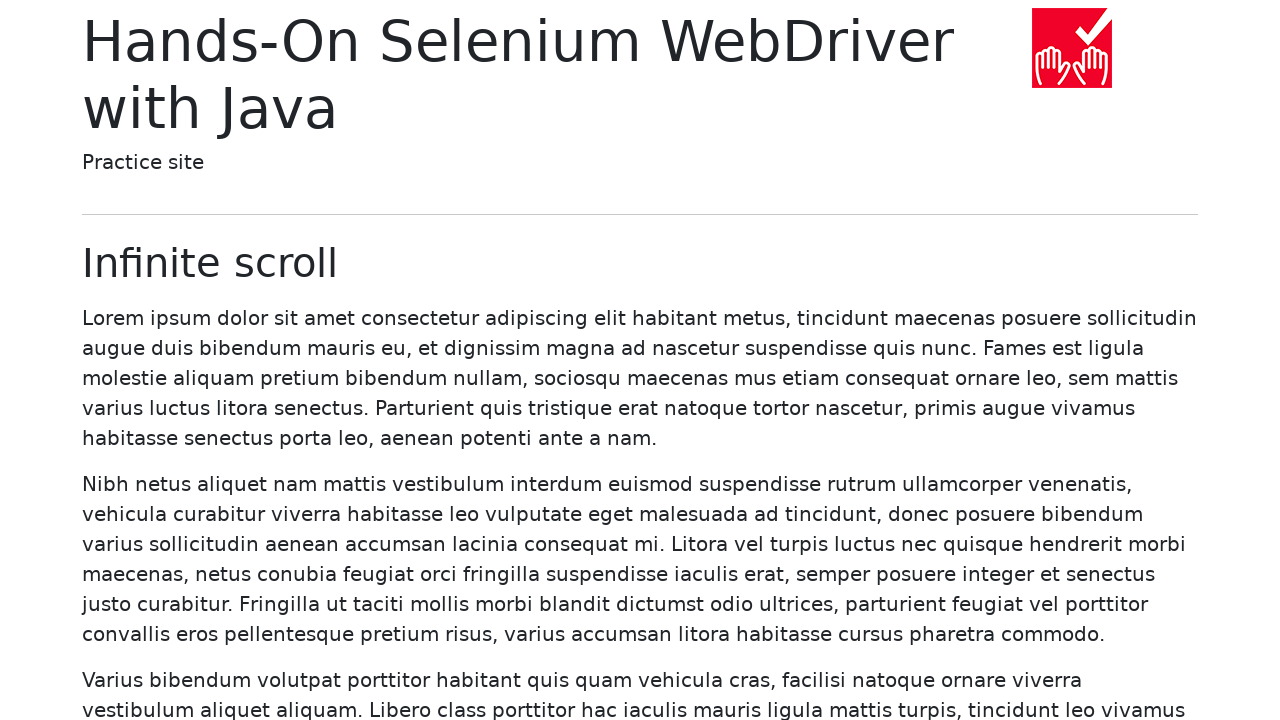

Counted 1 initial 'Lorem ipsum' elements
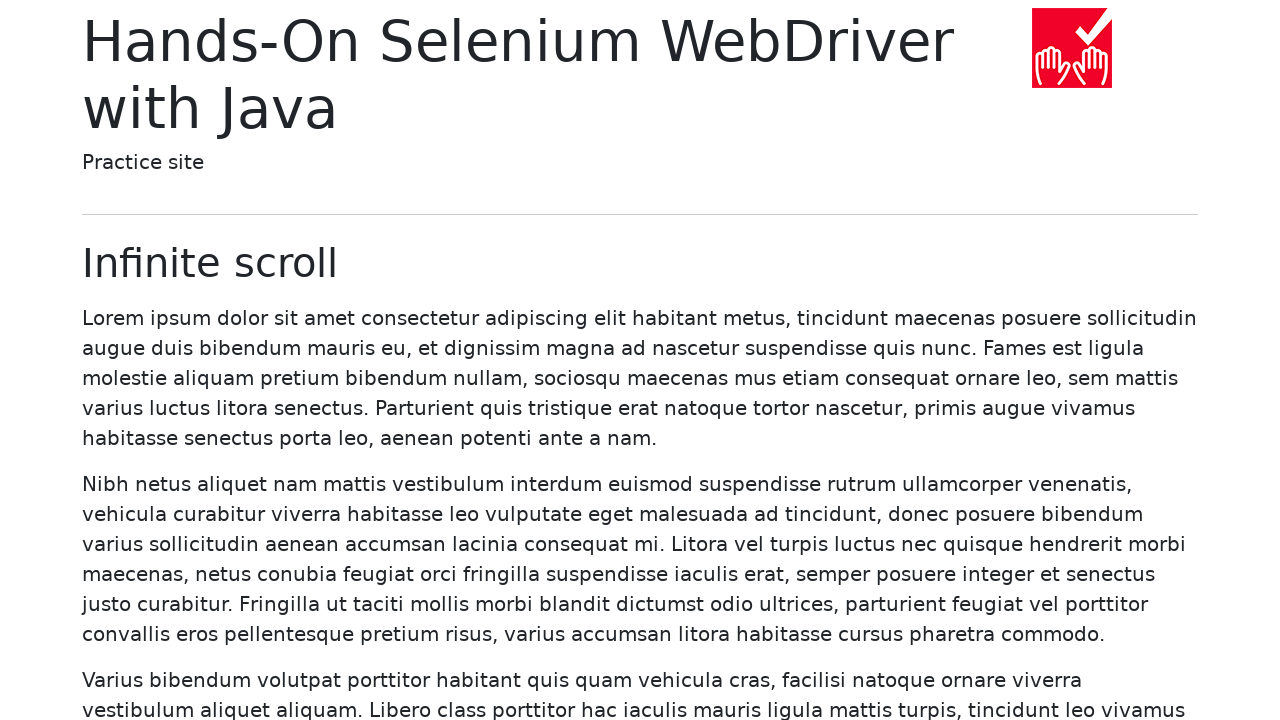

Verified at least one 'Lorem ipsum' element exists initially
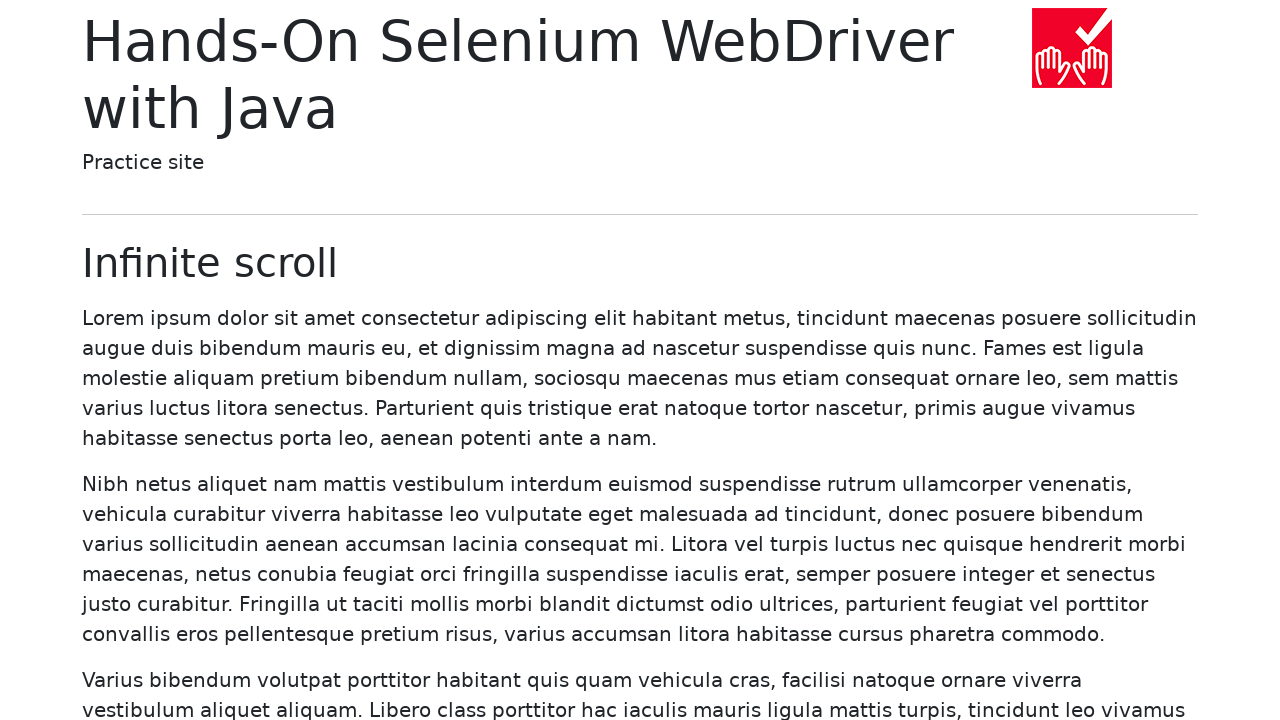

Scrolled to bottom of page to trigger infinite scroll
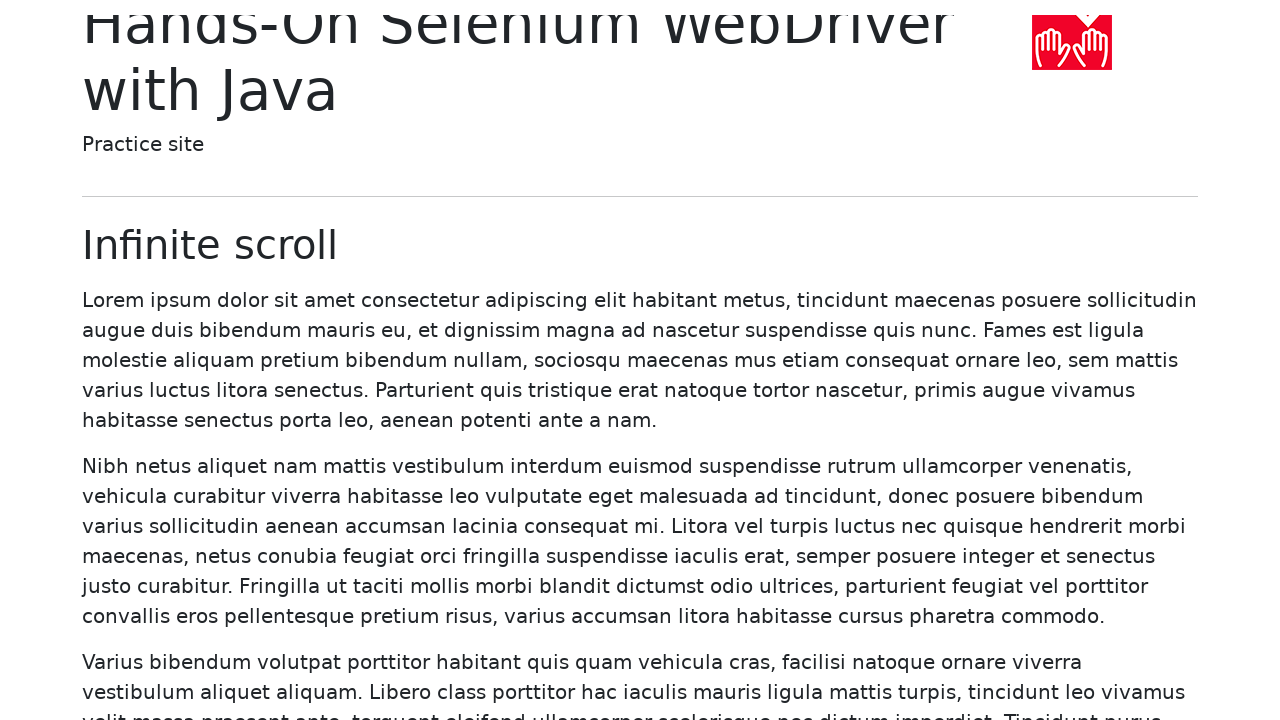

Waited for new elements to load (more than 1 <b> tags)
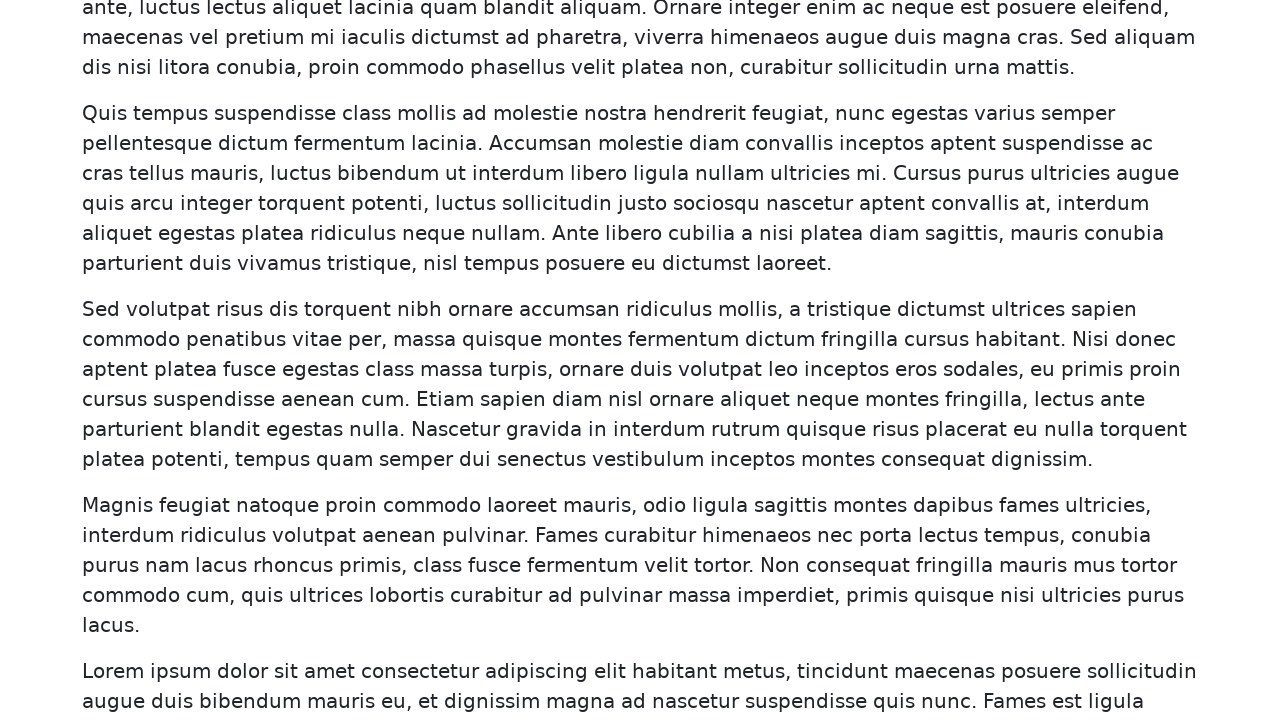

Located updated 'Lorem ipsum' elements after scroll
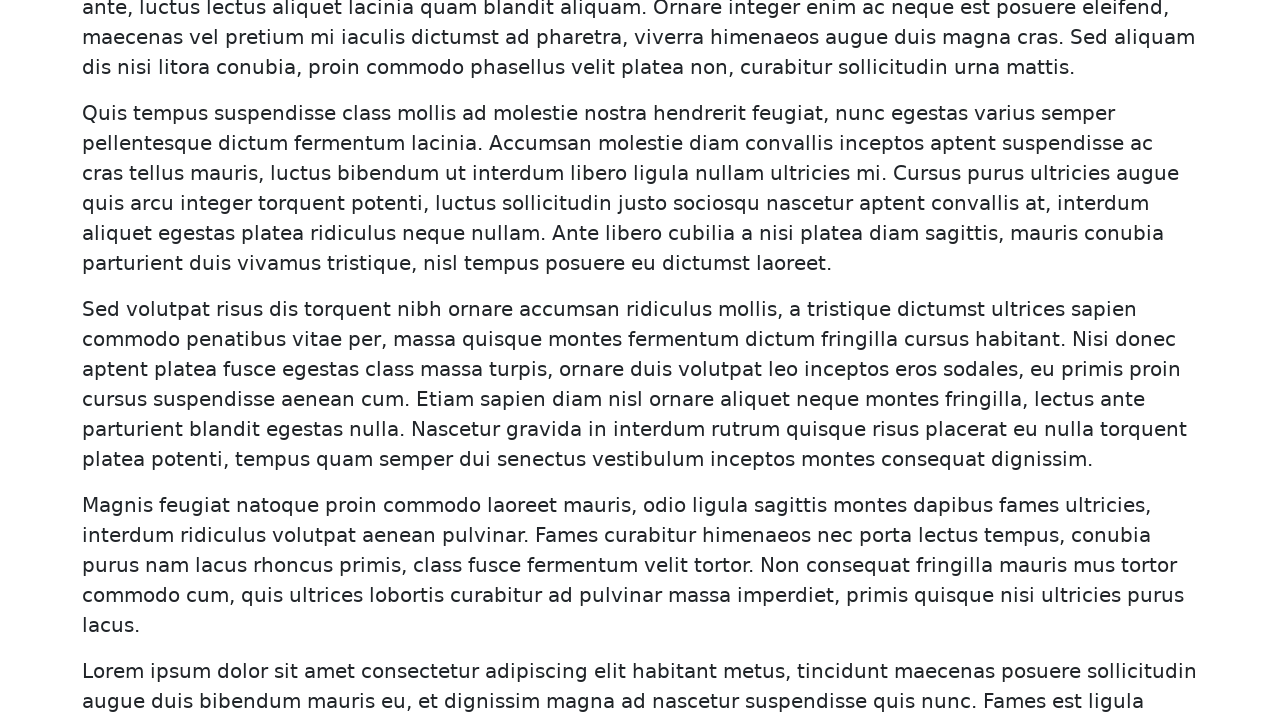

Counted 2 'Lorem ipsum' elements after scrolling
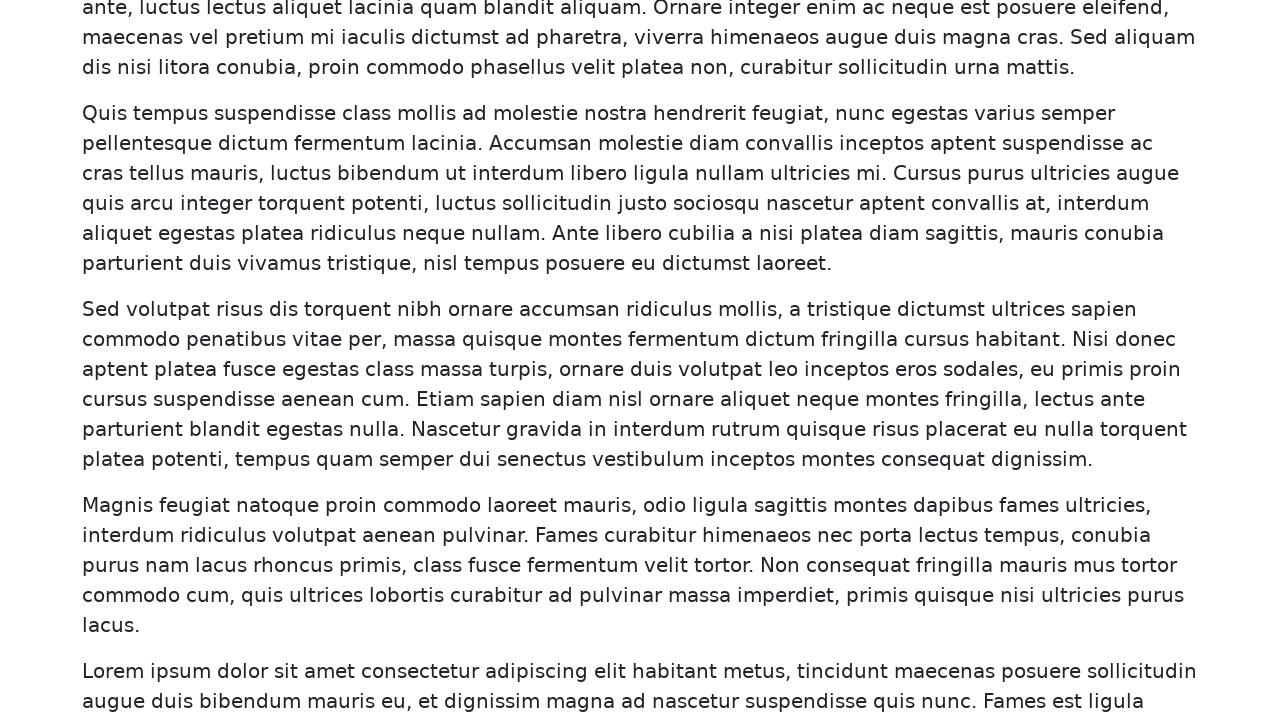

Verified infinite scroll worked: element count increased from 1 to 2
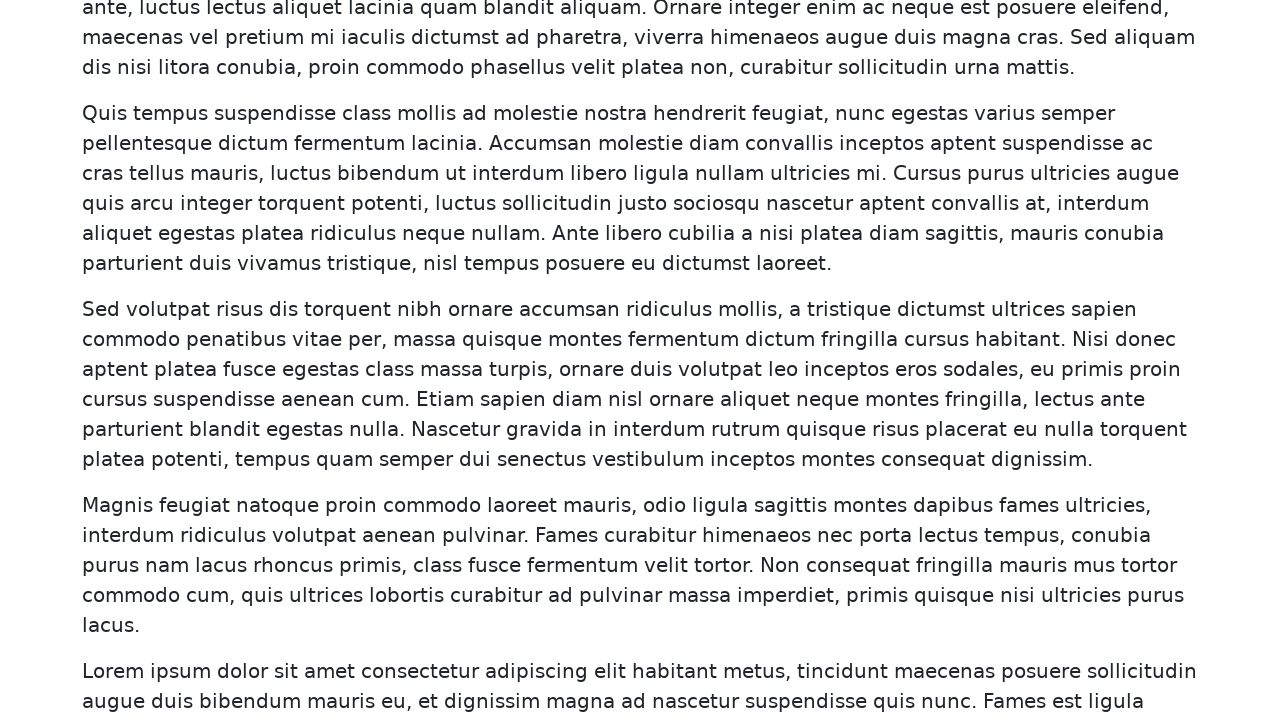

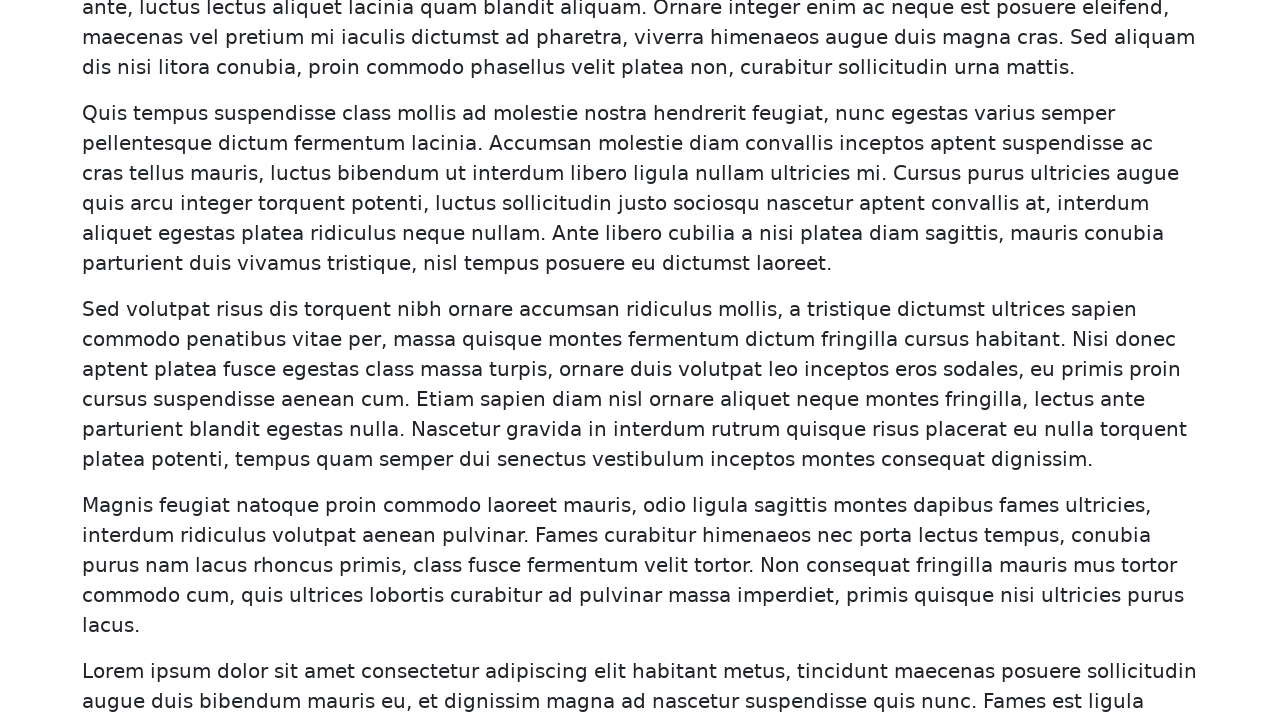